Tests a todo application by clicking checkboxes to mark items as done, adding a new todo item with text, and archiving completed todos.

Starting URL: http://crossbrowsertesting.github.io/todo-app.html

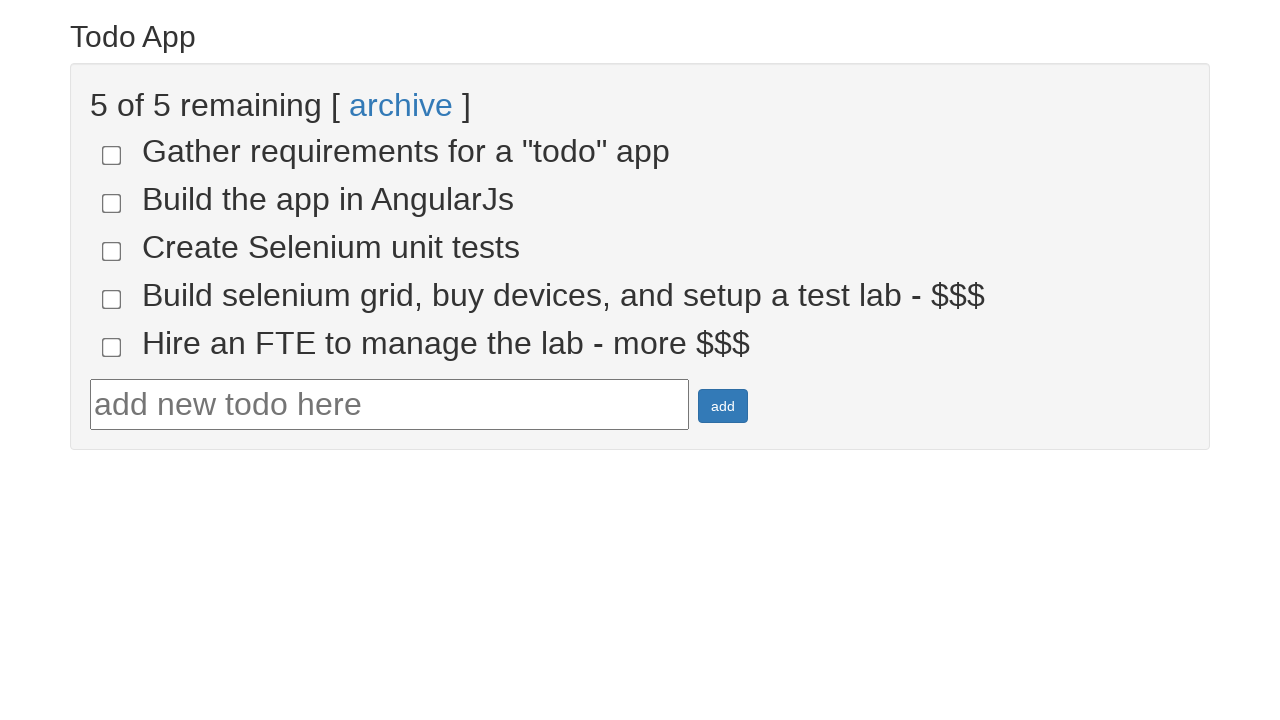

Clicked 4th todo checkbox to mark as done at (112, 299) on input[name='todo-4']
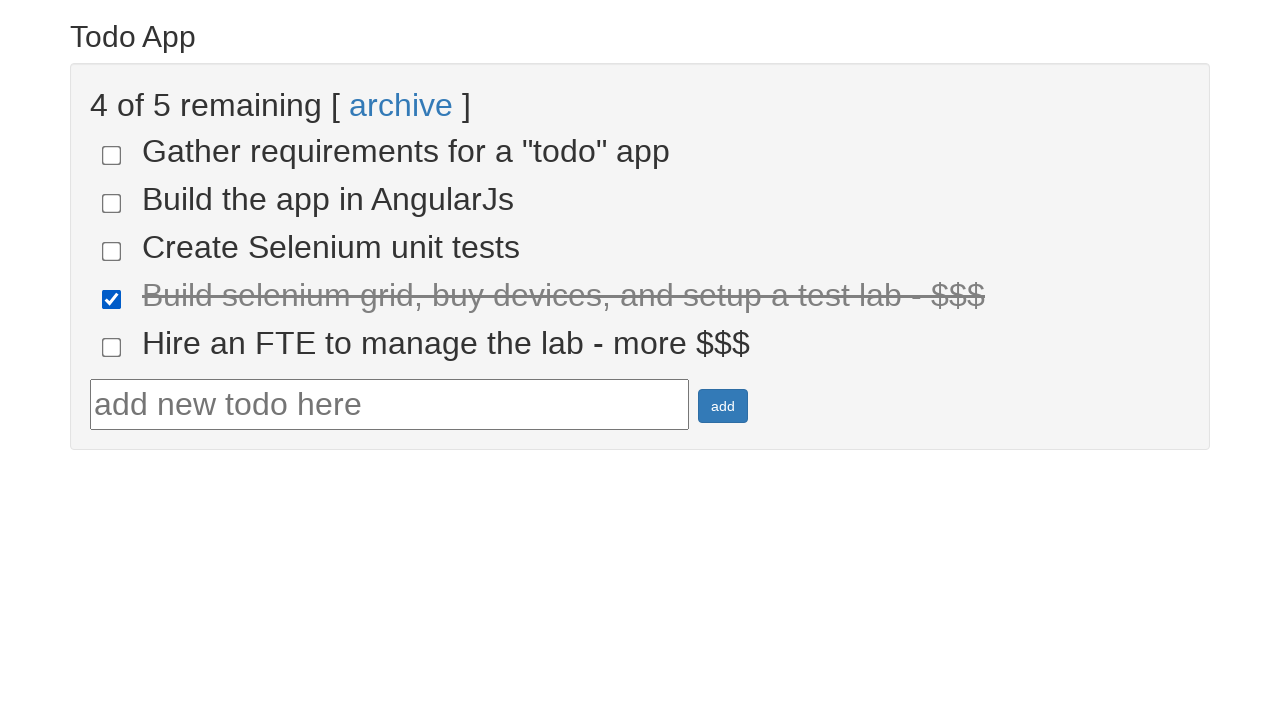

Clicked 5th todo checkbox to mark as done at (112, 347) on input[name='todo-5']
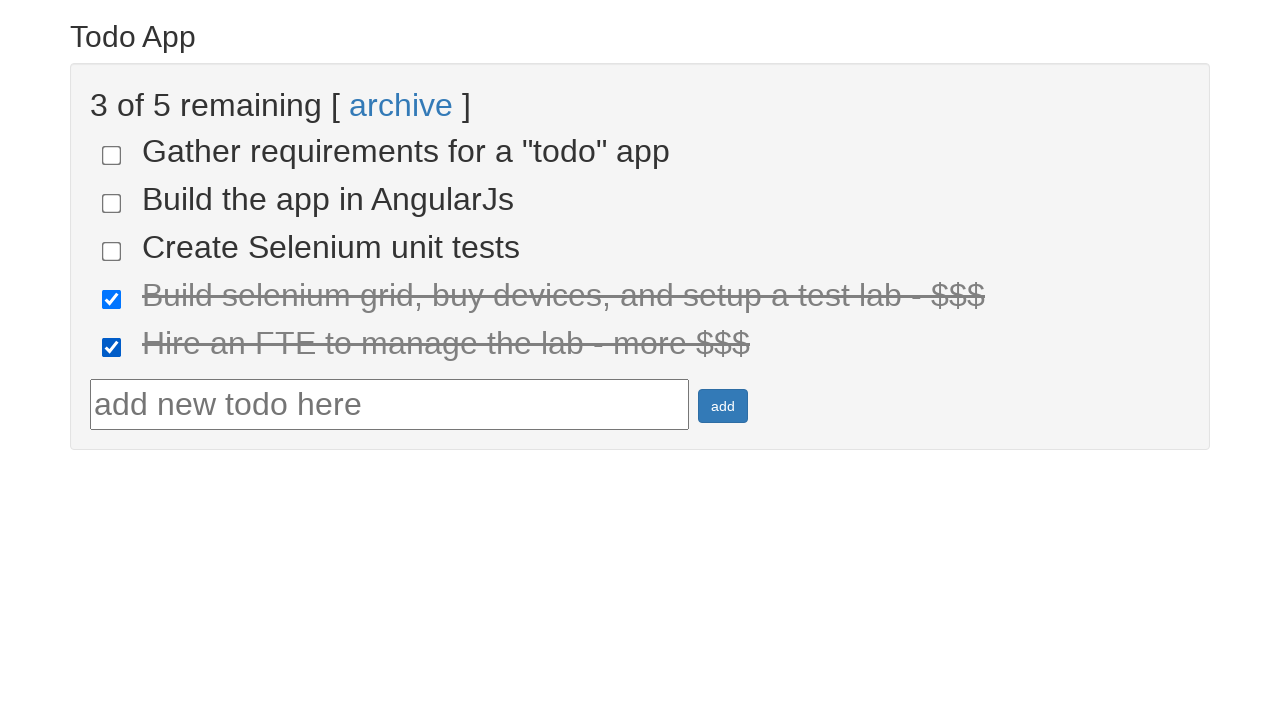

Waited for done items to appear
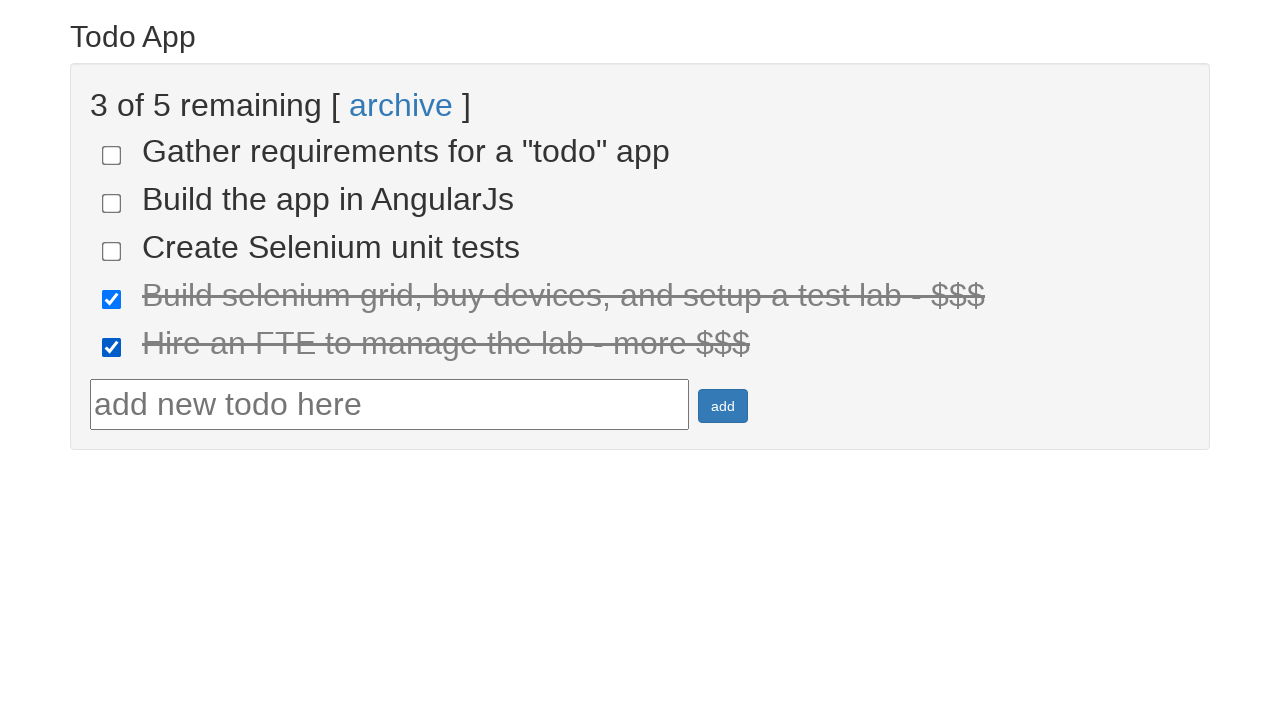

Located all done items
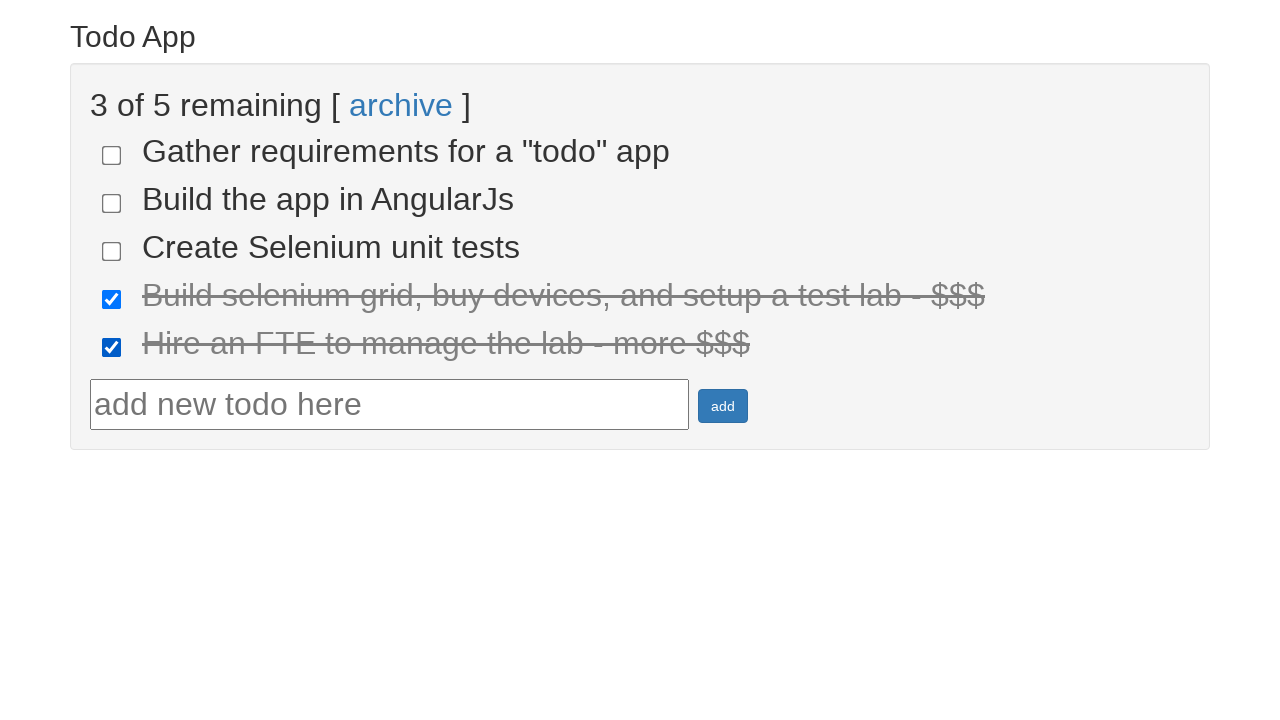

Verified that 2 items are marked as done
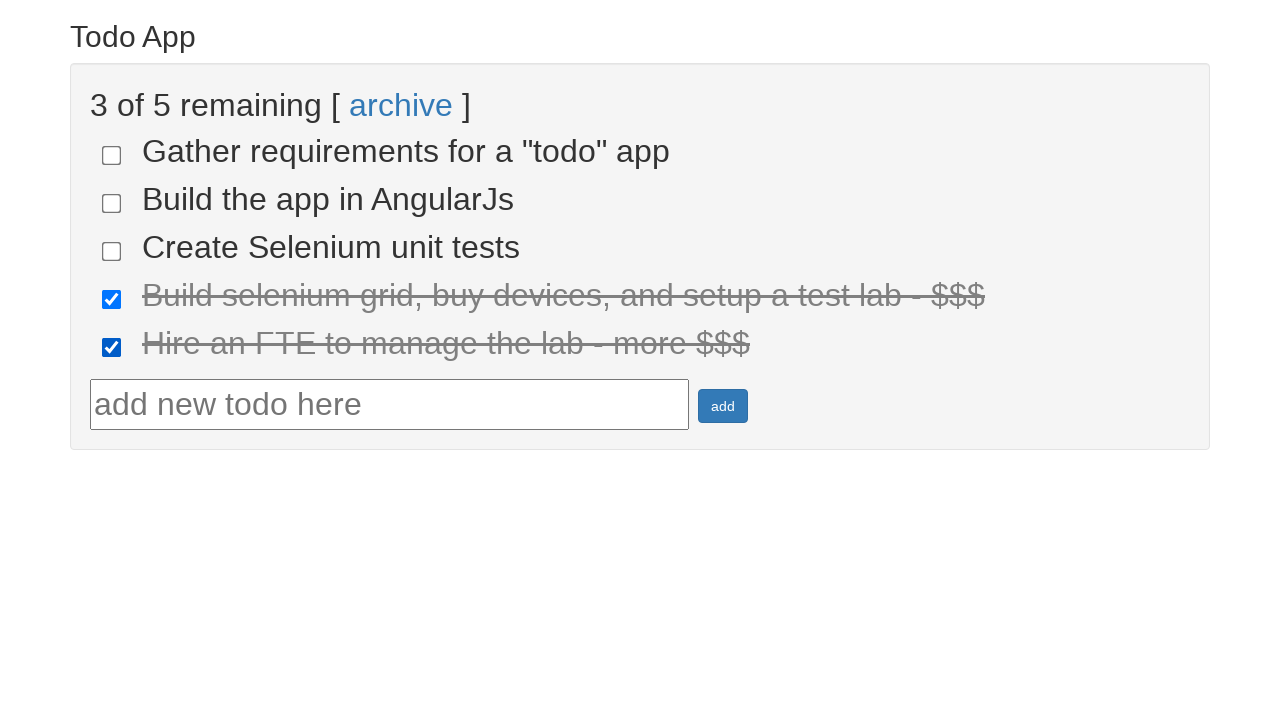

Filled new todo text field with 'Run your first Selenium Test' on #todotext
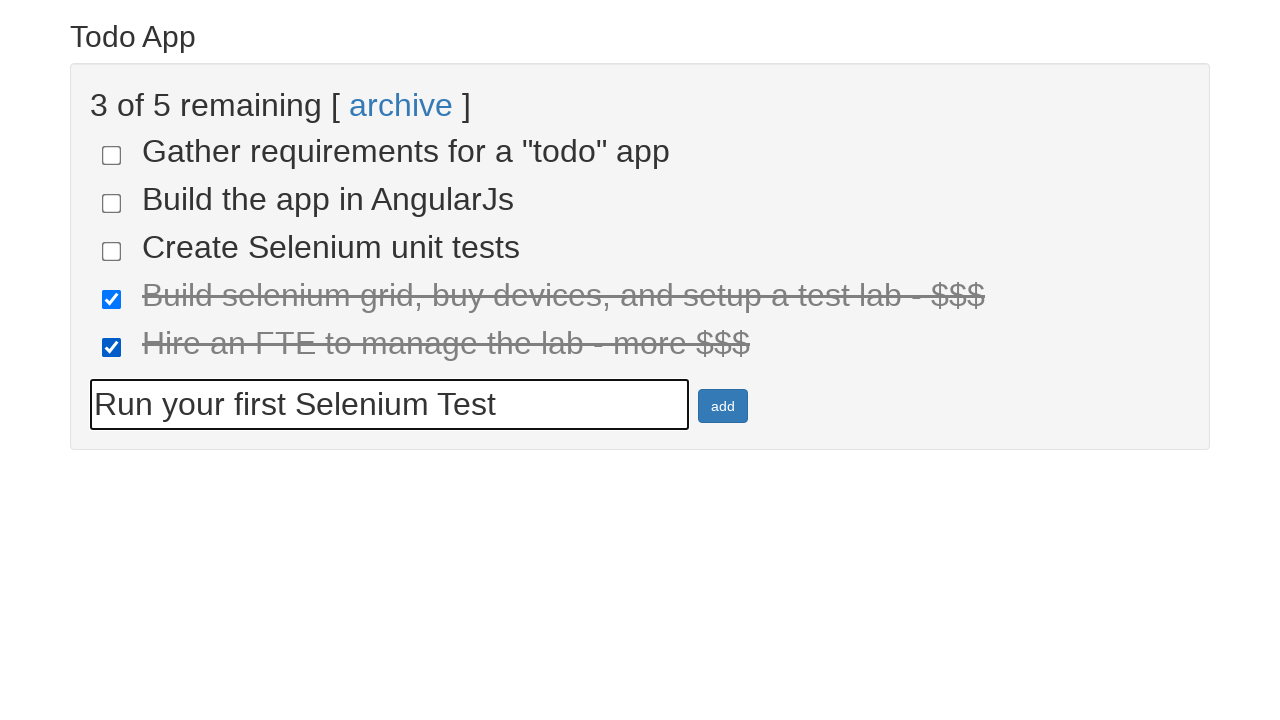

Clicked add button to create new todo item at (723, 406) on #addbutton
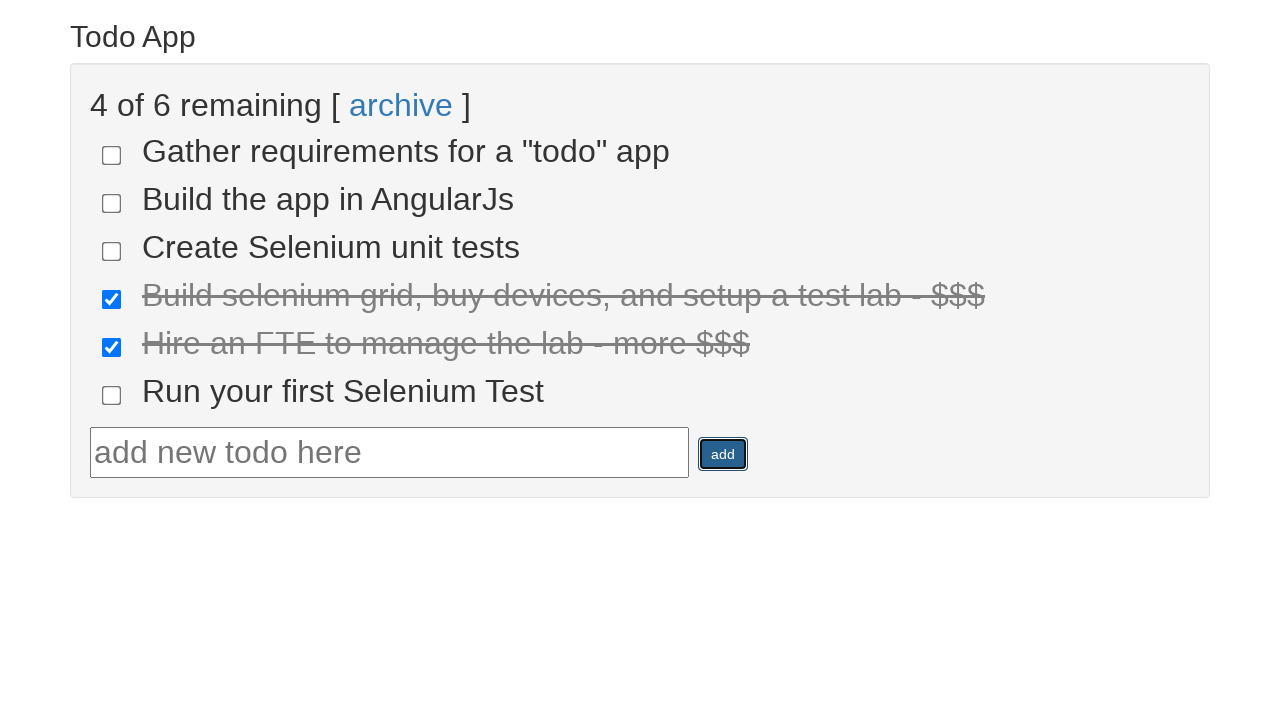

Retrieved text content of newly added todo item
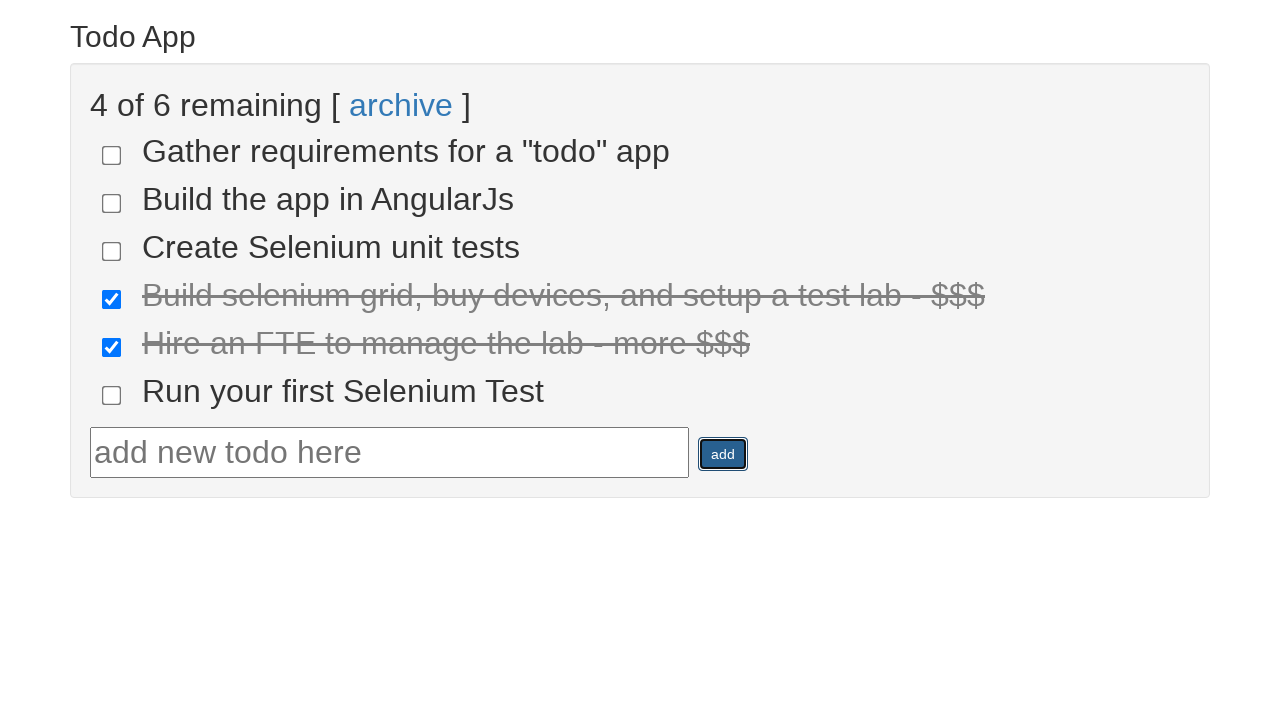

Verified new todo text matches expected value
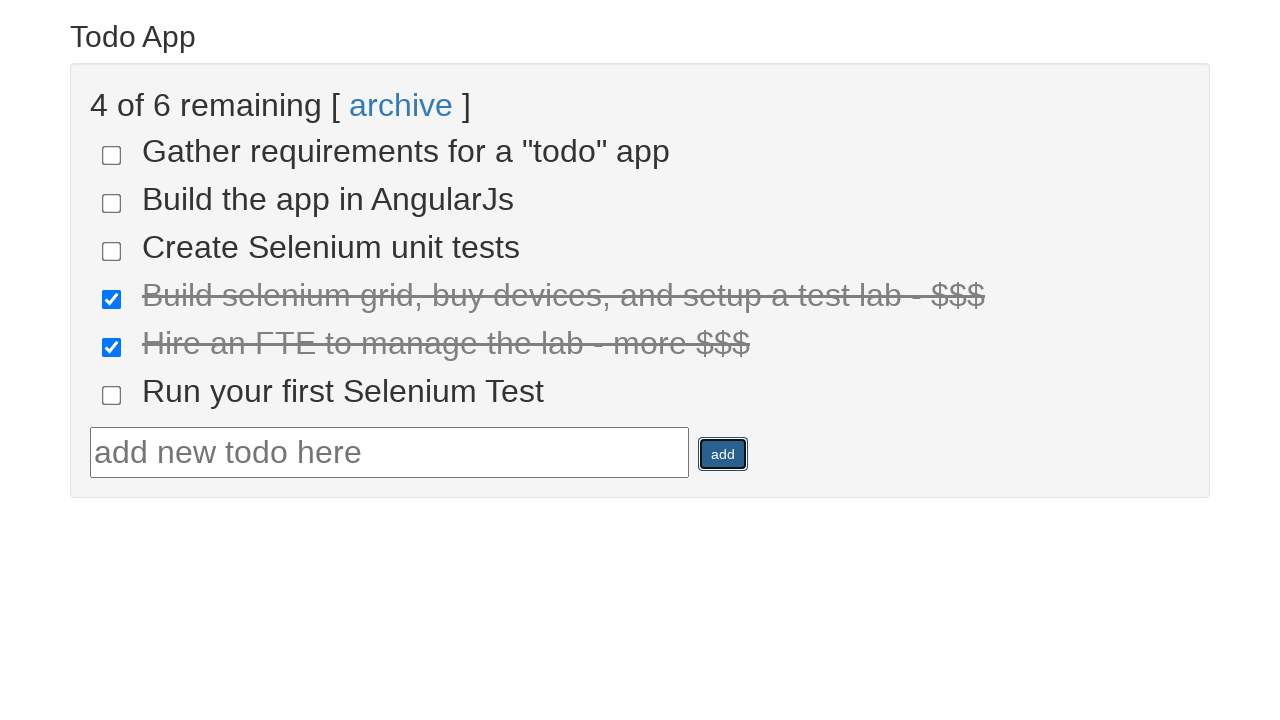

Clicked archive link to archive completed todos at (401, 105) on text=archive
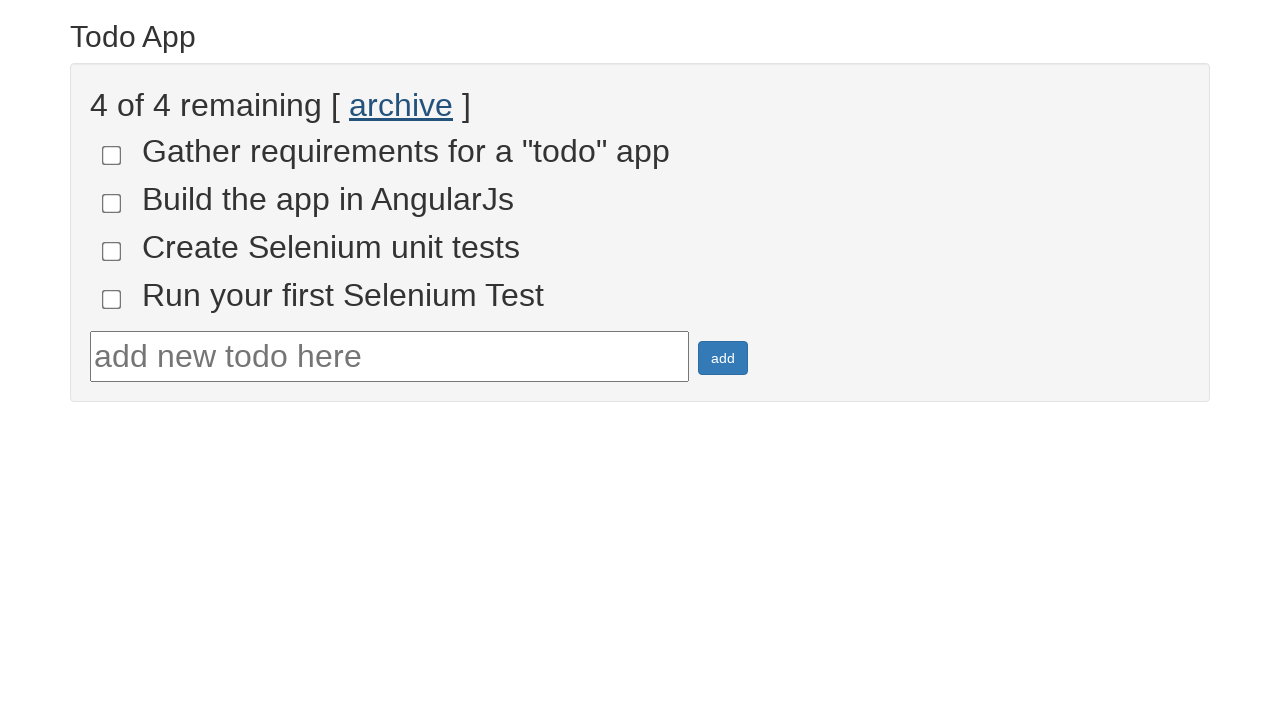

Located all not-done items
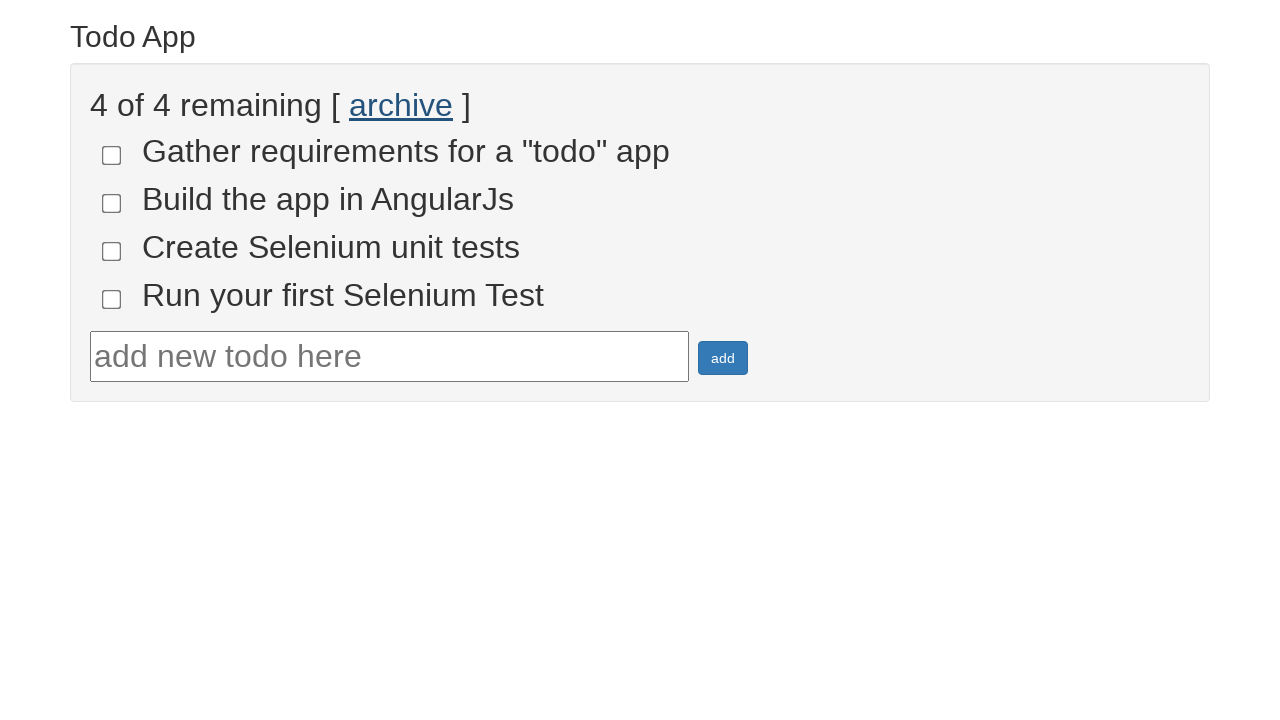

Verified that 4 items remain as not done after archiving
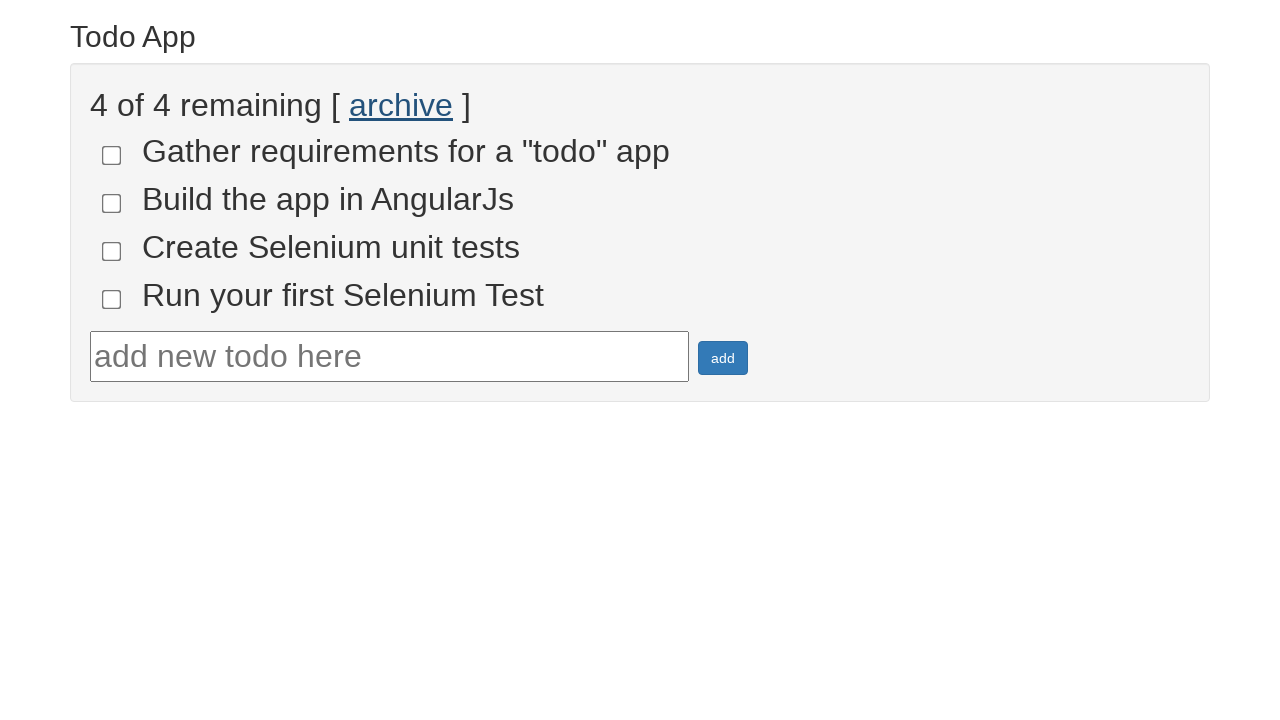

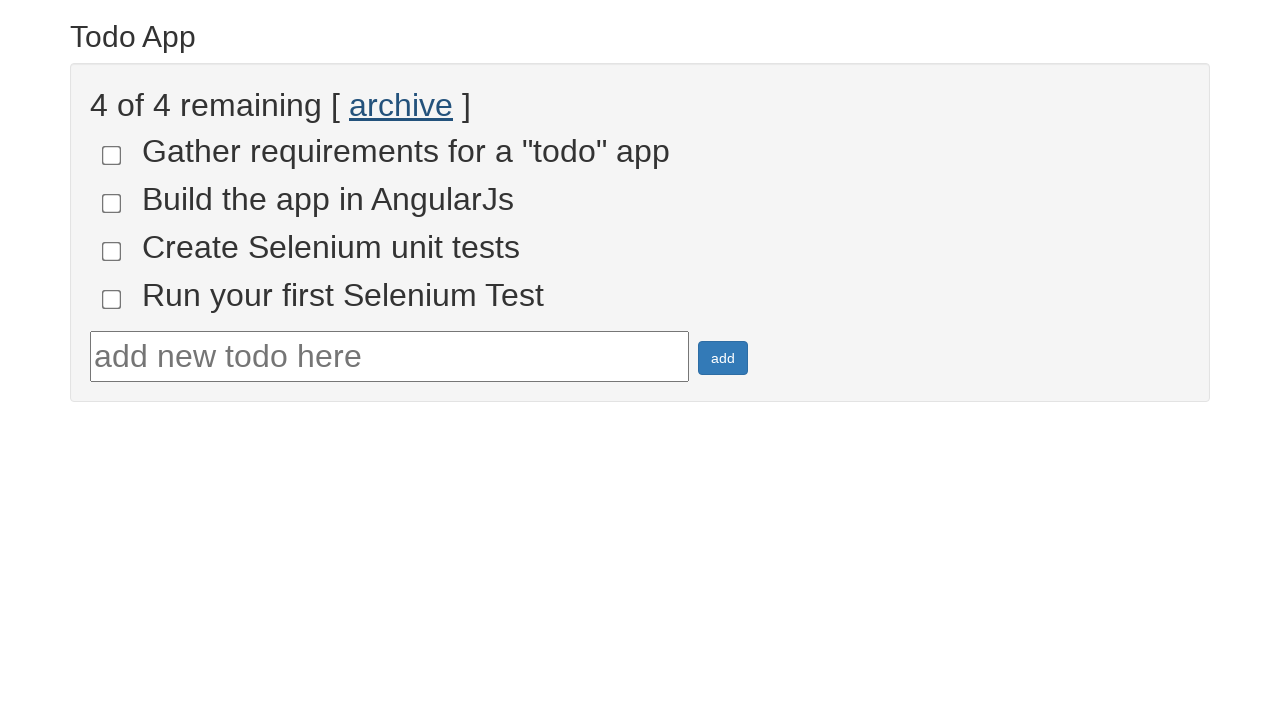